Fills out a Google Form with address, price, and URL information, submits the form, then clicks a link to submit another response.

Starting URL: https://docs.google.com/forms/d/e/1FAIpQLSeyeFL5phf2RwXiBdixus3jr_RkkXrYg40B5L_1PYUyzQJ75Q/viewform?usp=sf_link

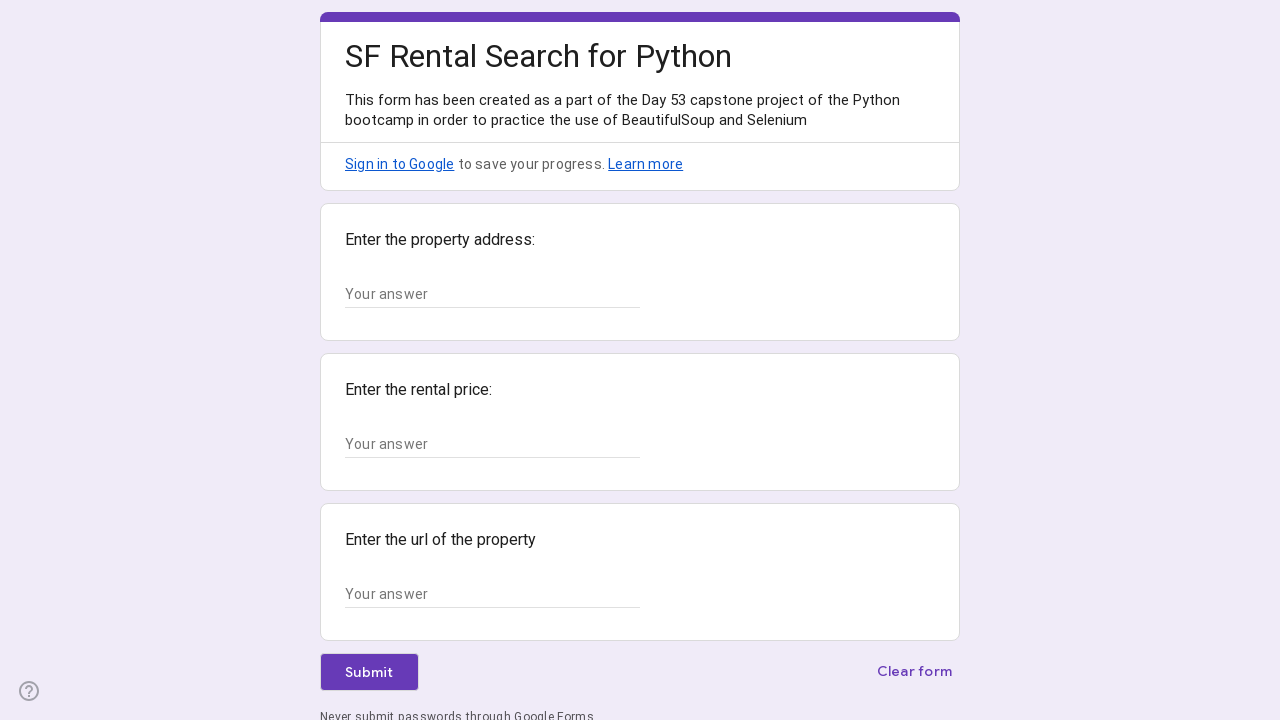

Google Form loaded and text input fields are visible
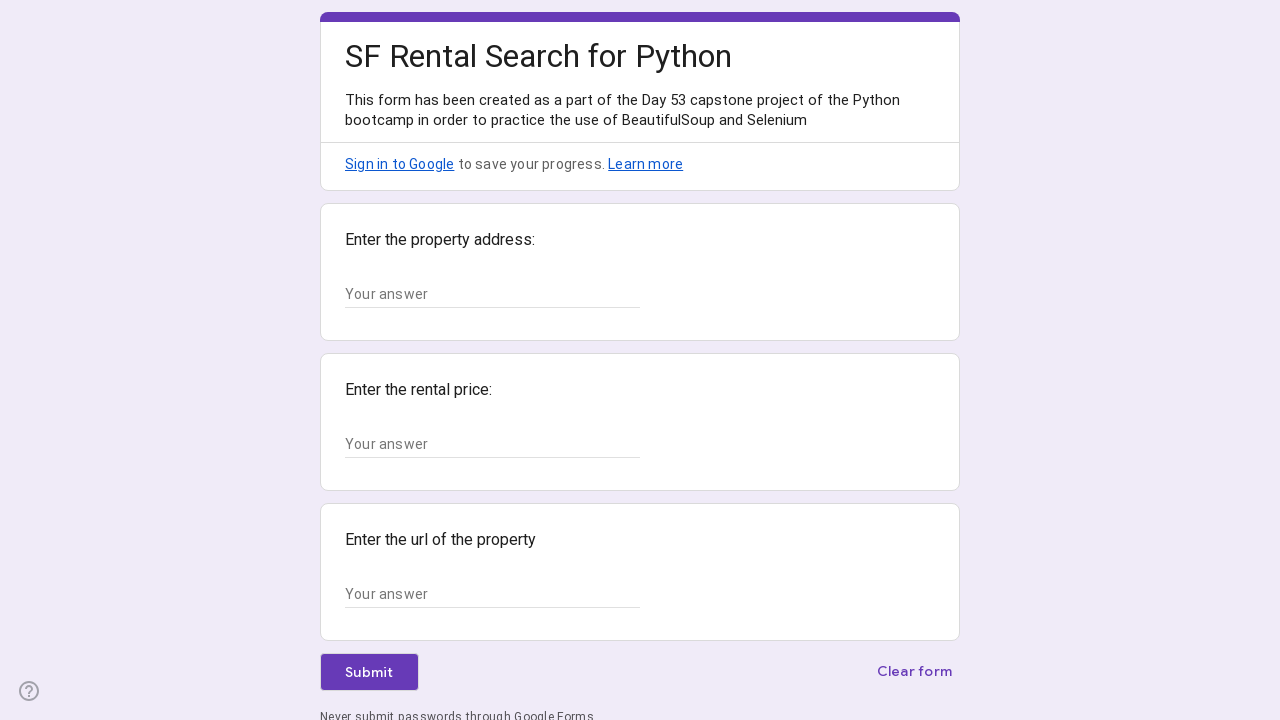

Located all text input fields in the form
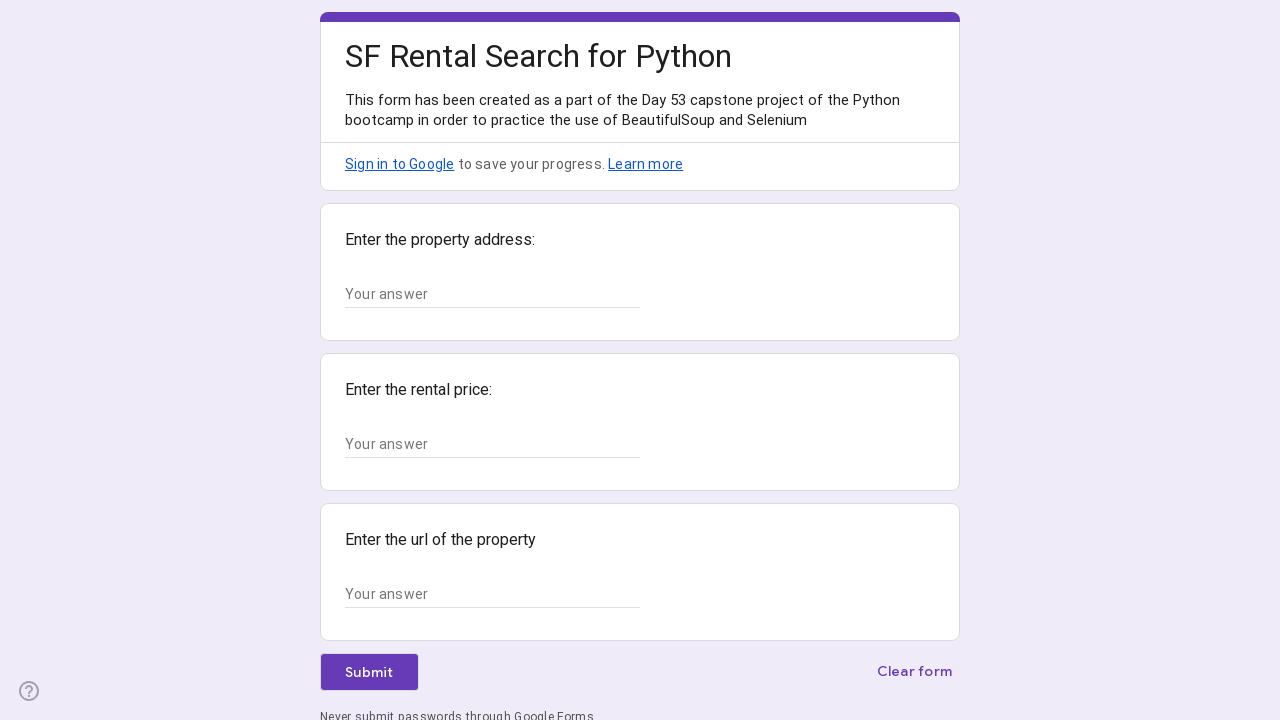

Filled address field with '123 Main Street, Apt 4B' on .whsOnd >> nth=0
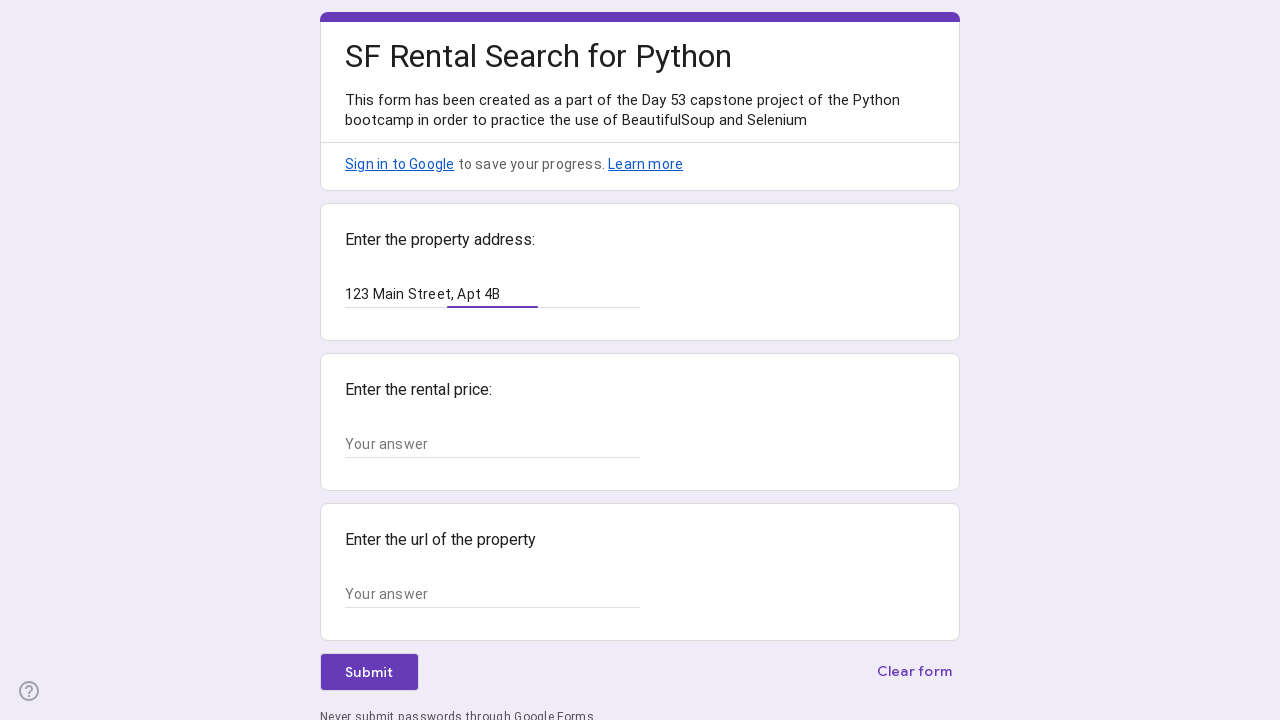

Filled price field with '$2500' on .whsOnd >> nth=1
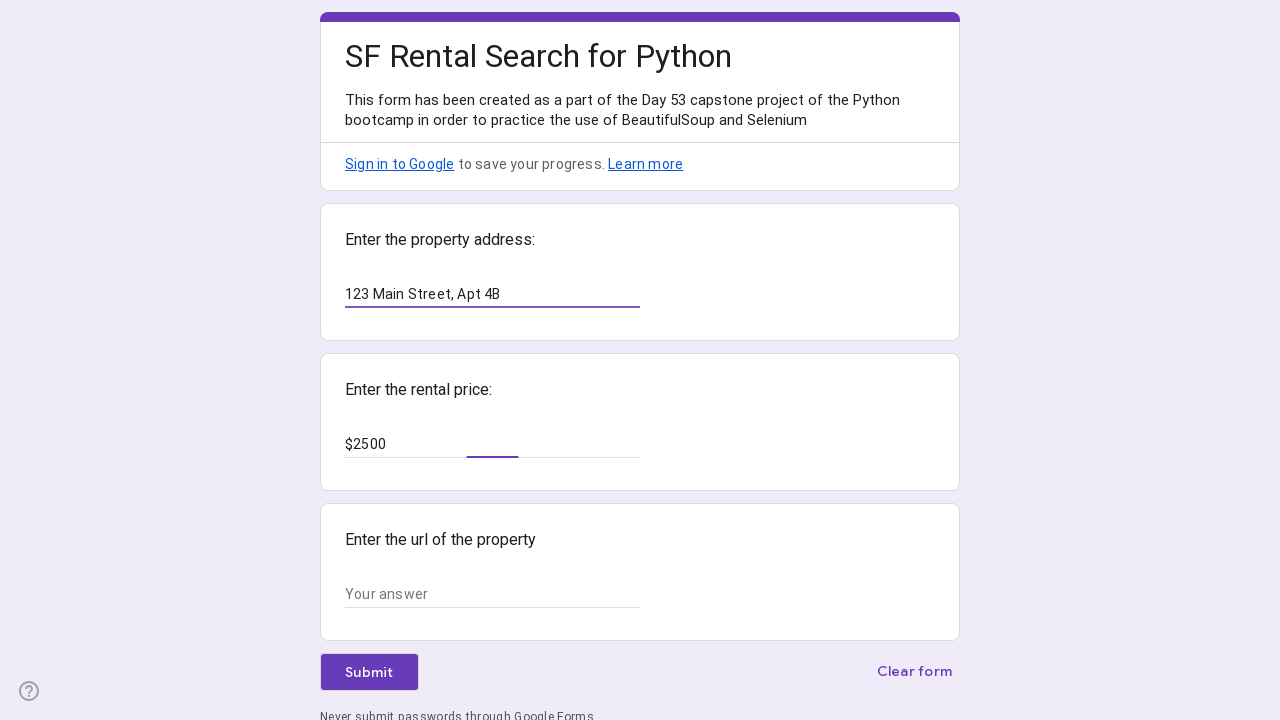

Filled URL field with 'https://example.com/listing' on .whsOnd >> nth=2
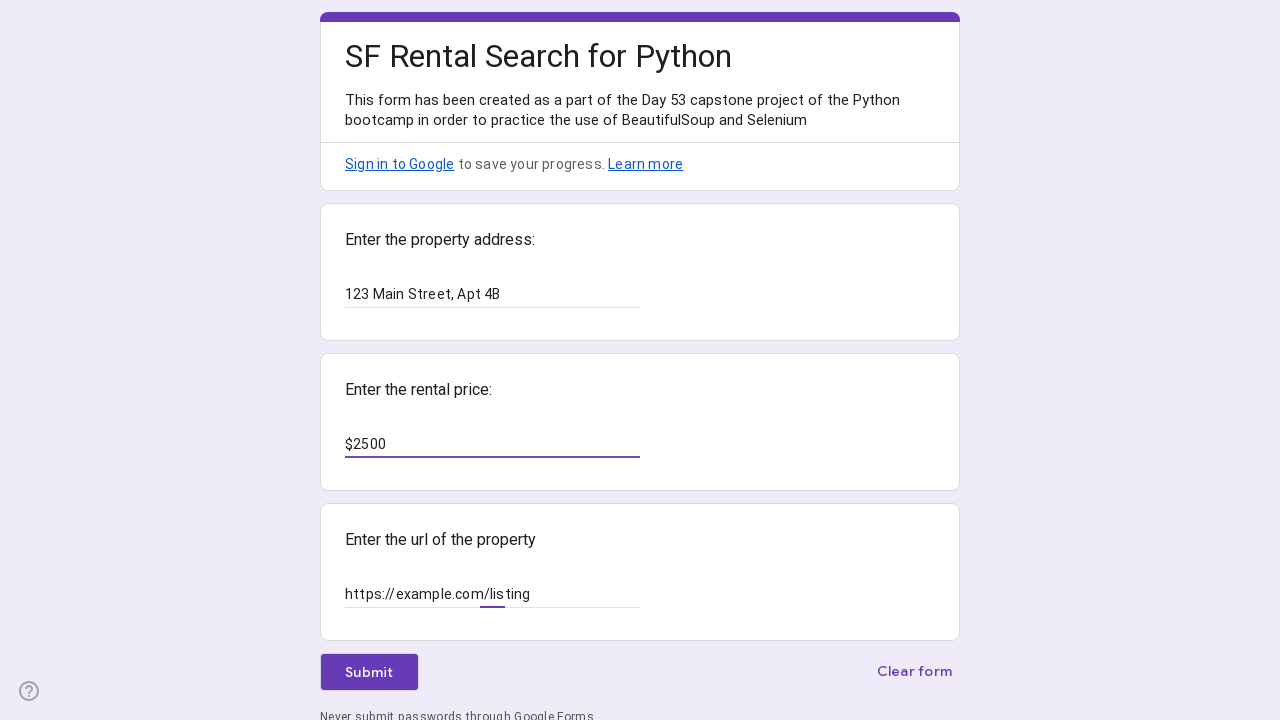

Clicked submit button to submit the form at (369, 672) on .NPEfkd
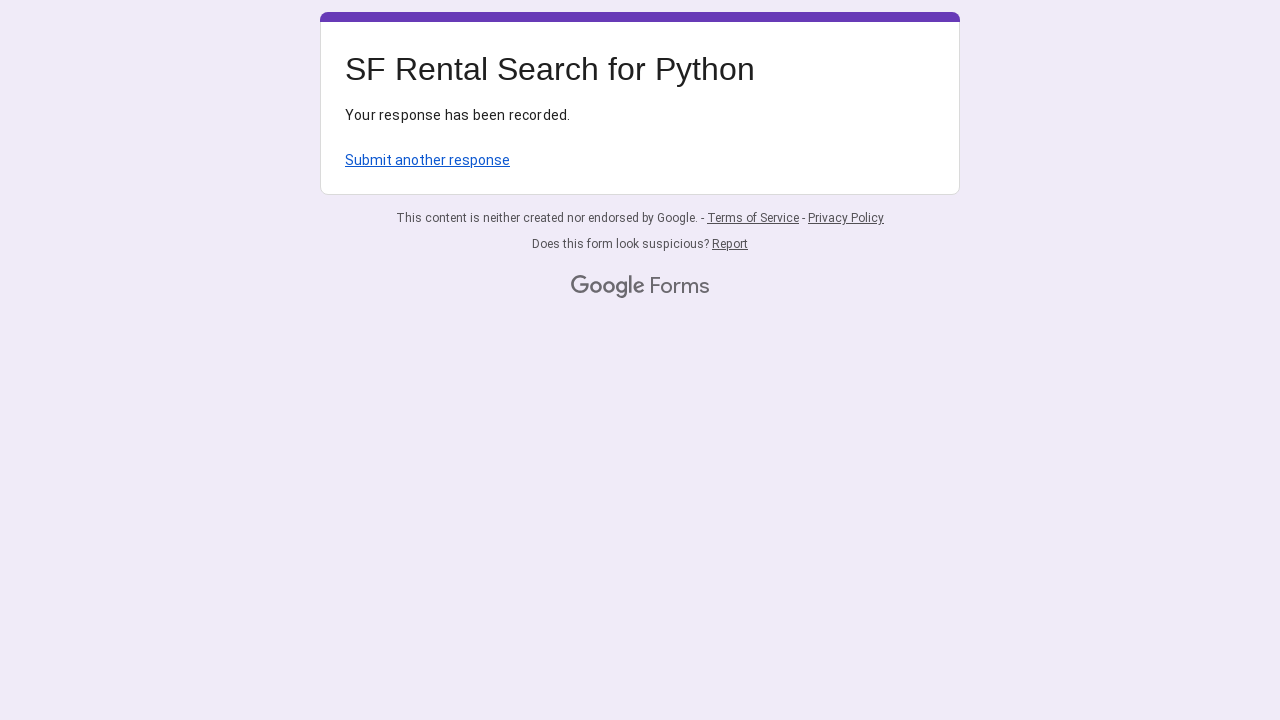

Form submission completed and response page loaded with link visible
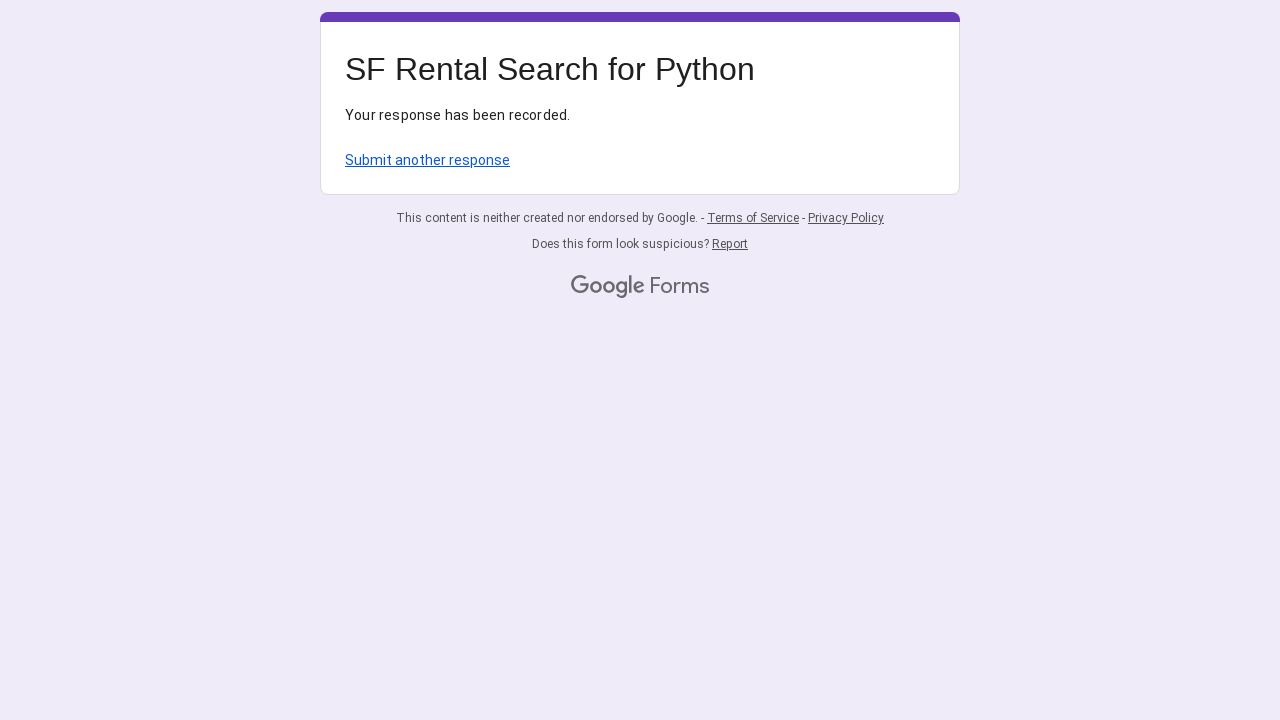

Clicked link to submit another response at (428, 160) on a
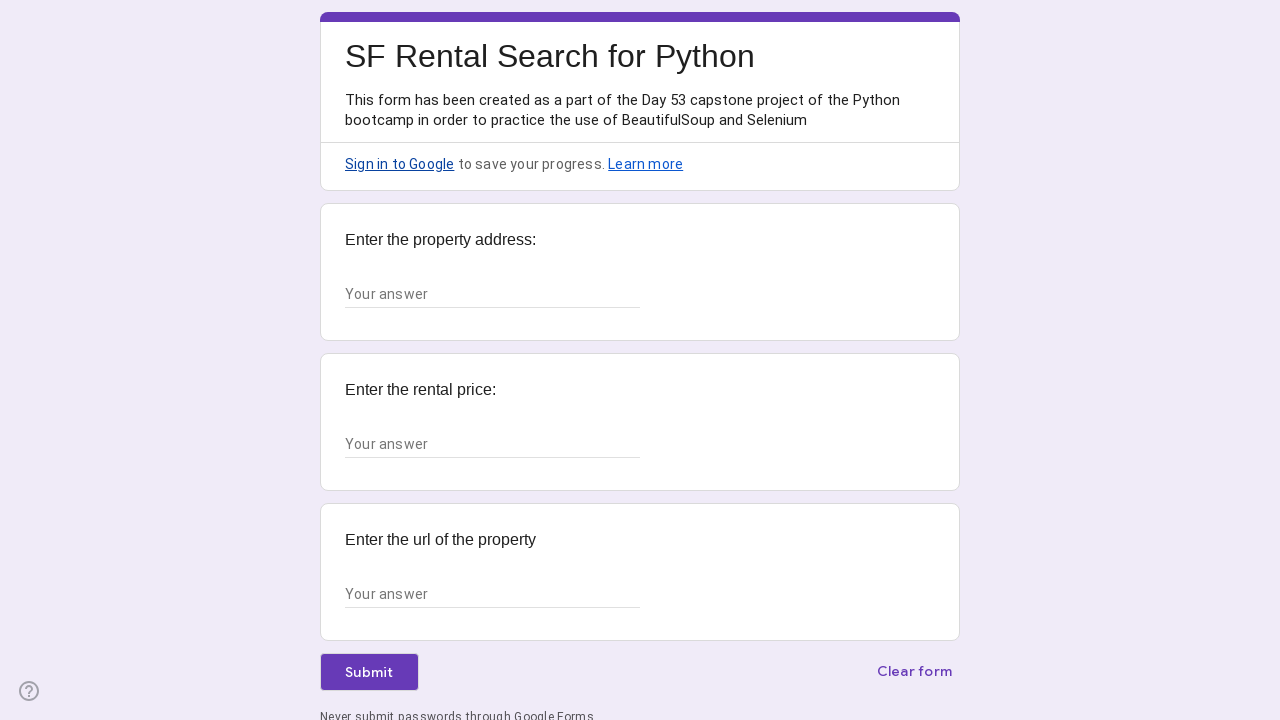

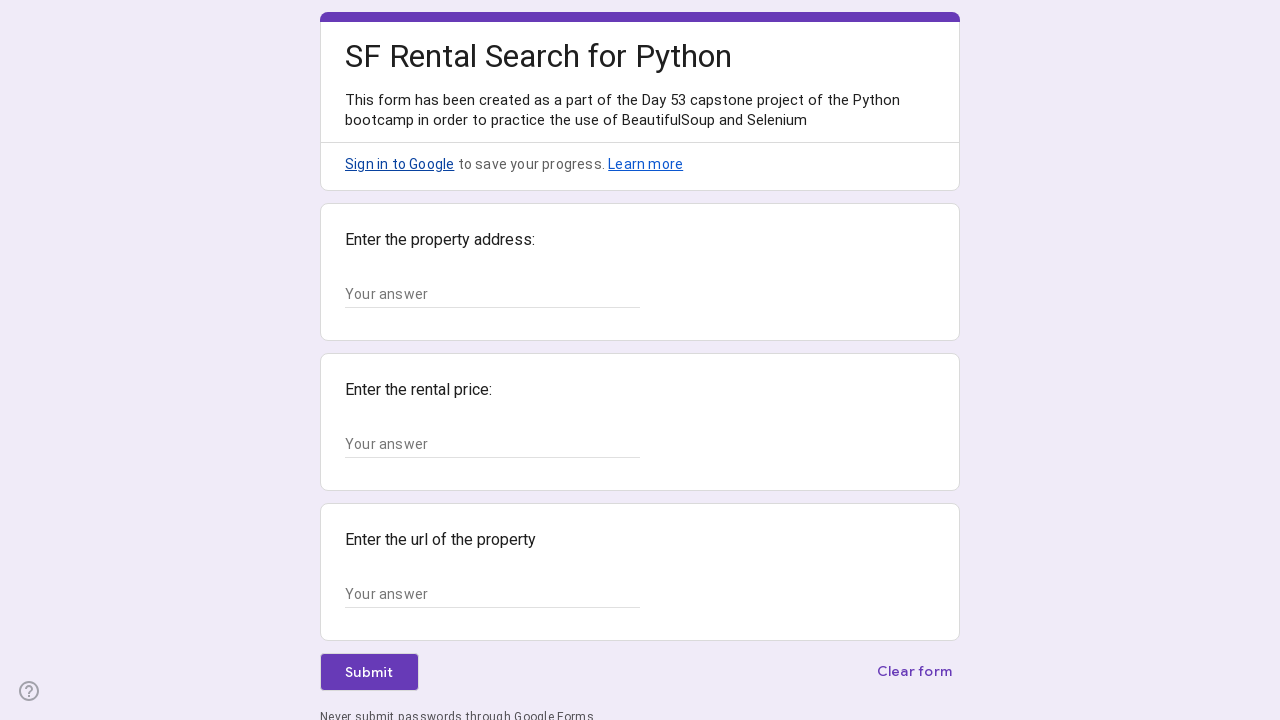